Tests checkbox functionality by verifying initial state, clicking a checkbox, and counting total checkboxes on the page

Starting URL: https://rahulshettyacademy.com/dropdownsPractise/

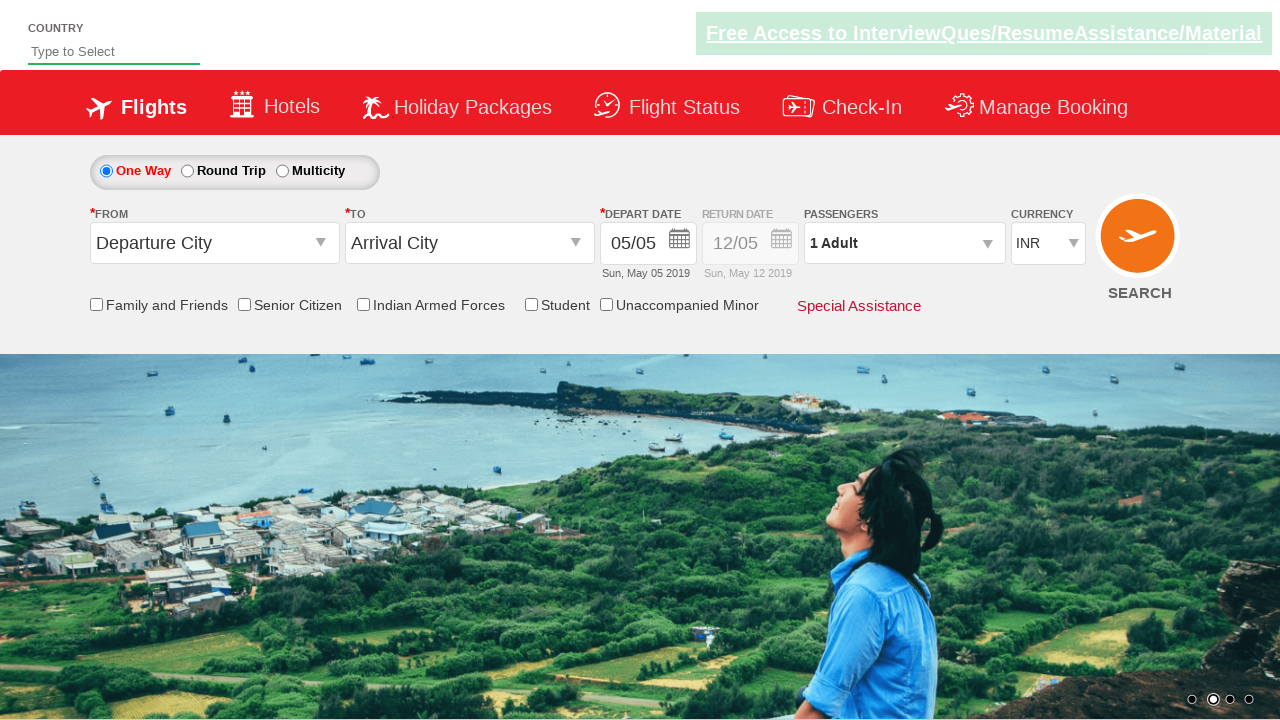

Checked initial state of Student Discount checkbox
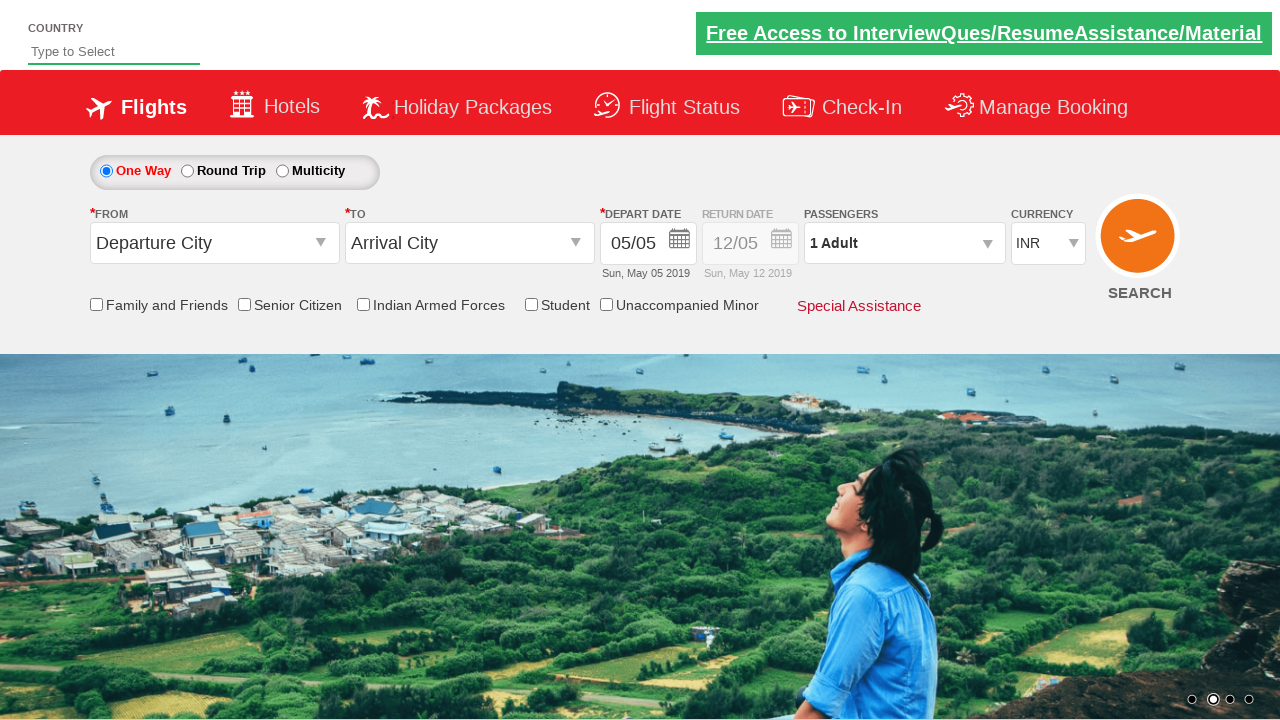

Clicked Student Discount checkbox at (531, 304) on input[id*='StudentDiscount']
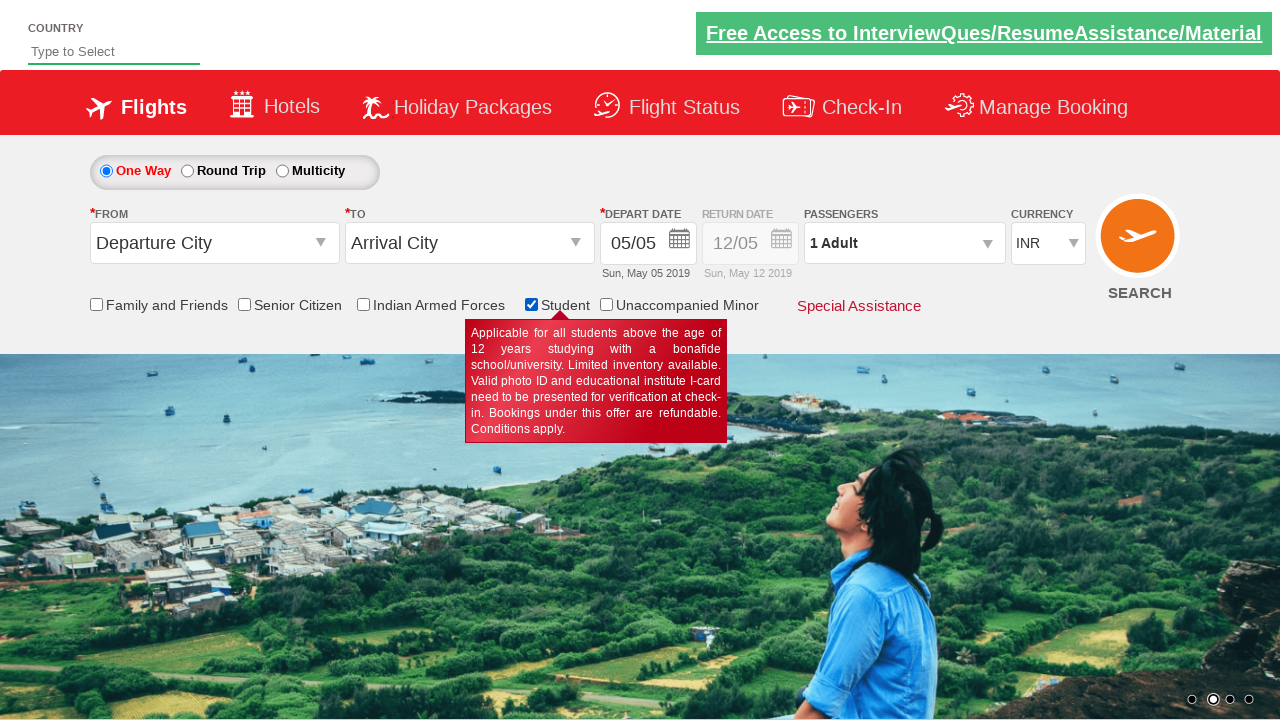

Verified Student Discount checkbox state after clicking
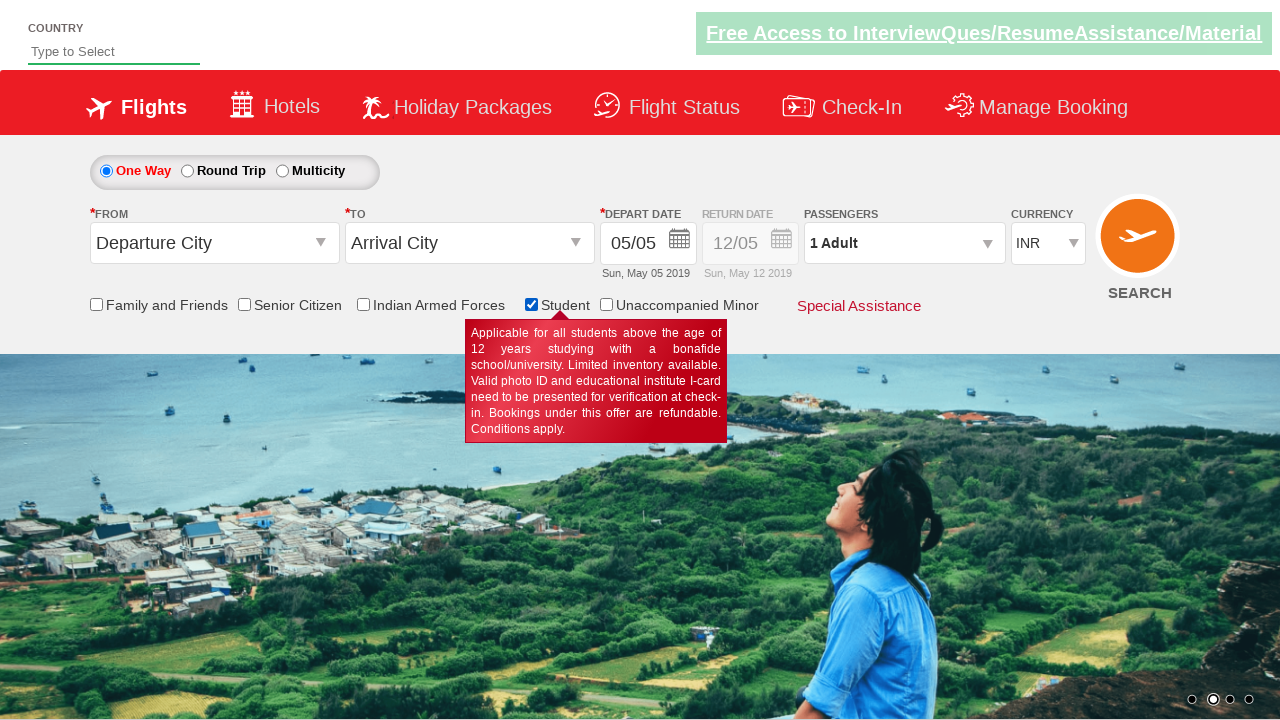

Counted total checkboxes on page: 6
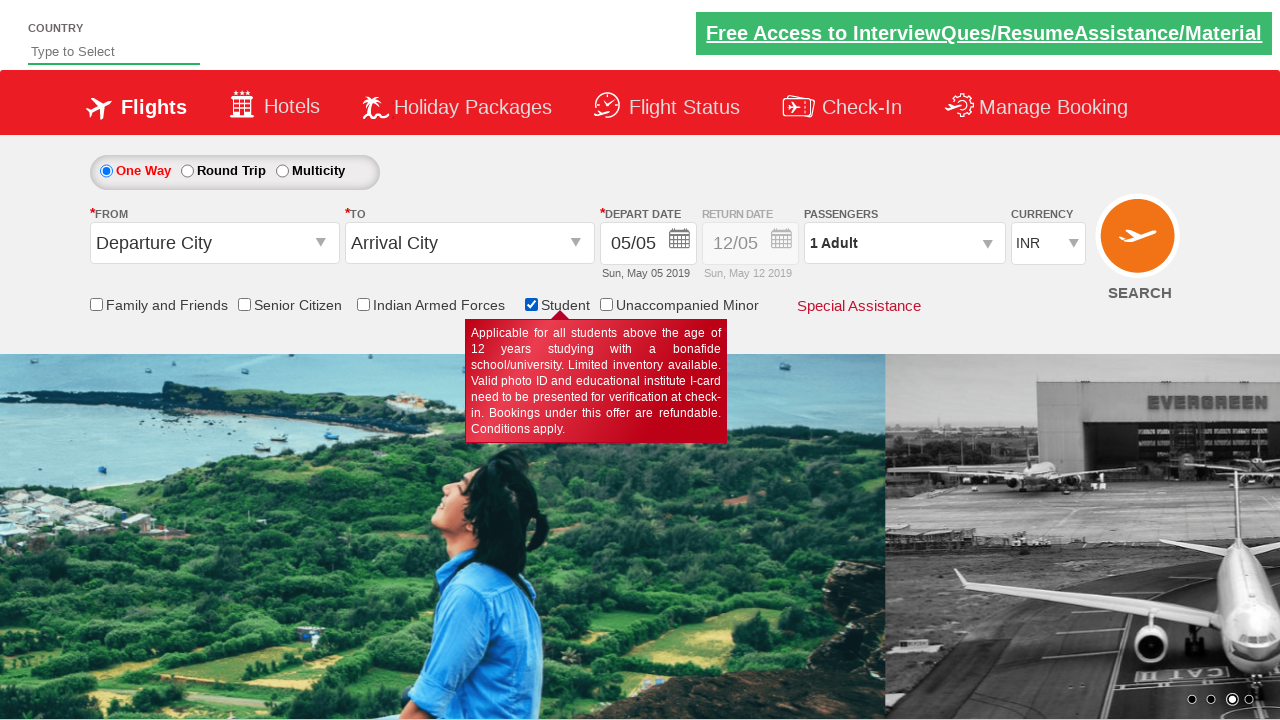

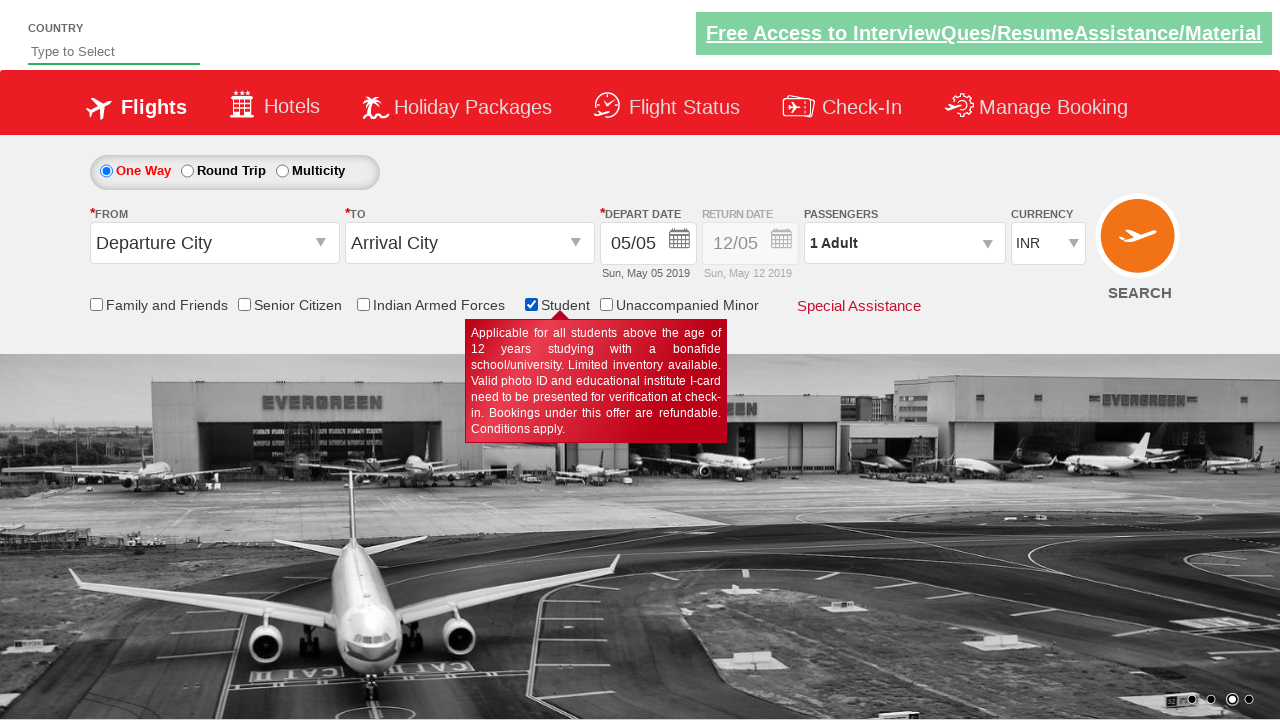